Tests that todo data persists after page reload by creating items, marking one complete, and reloading.

Starting URL: https://demo.playwright.dev/todomvc

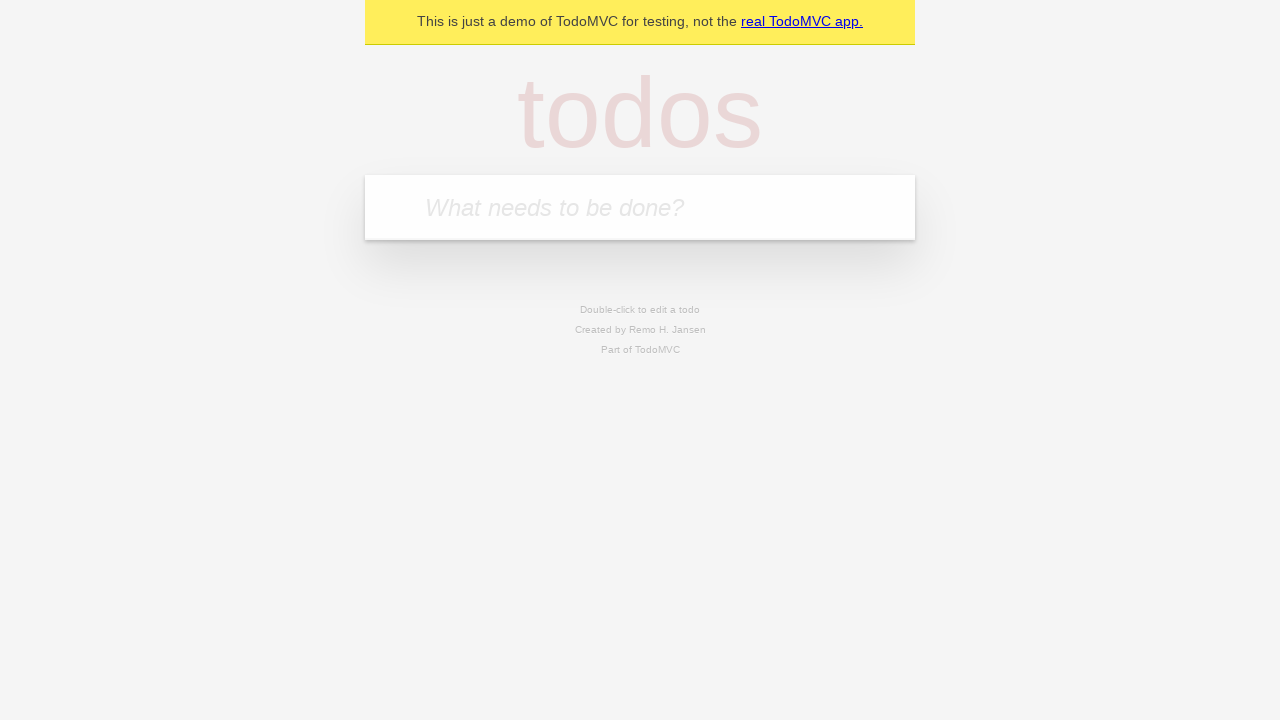

Filled todo input with 'buy some cheese' on internal:attr=[placeholder="What needs to be done?"i]
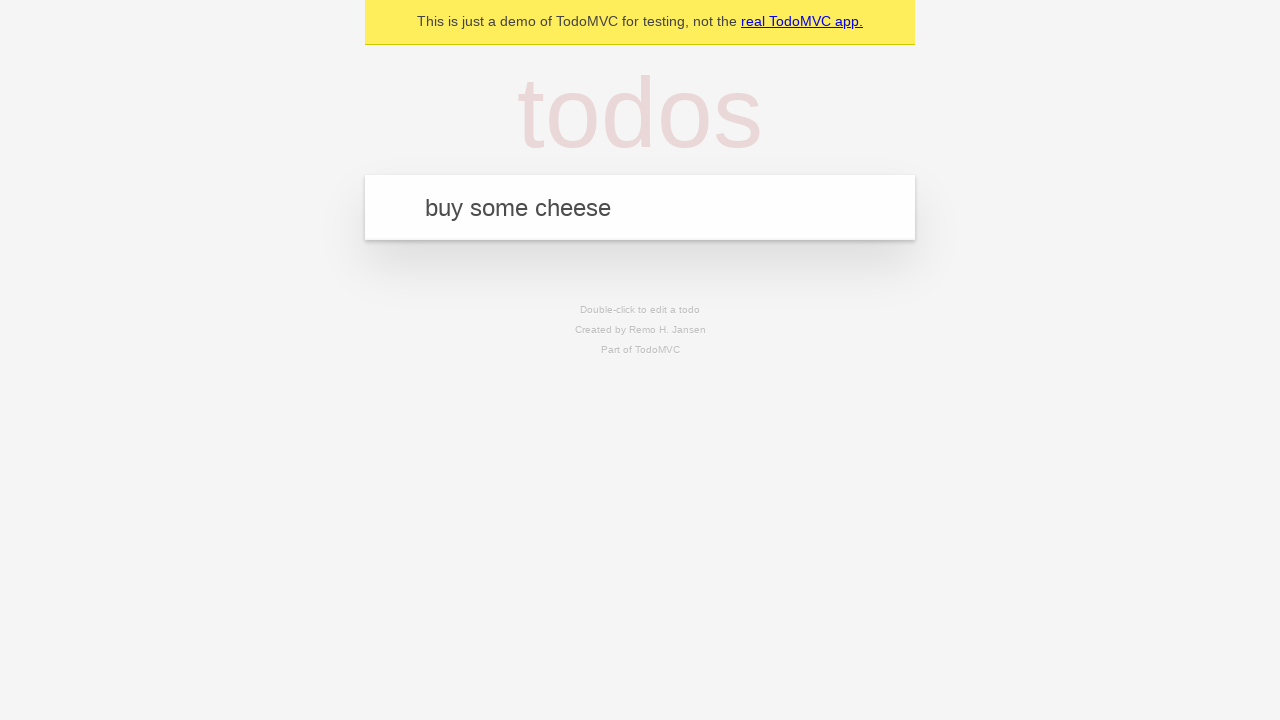

Pressed Enter to create first todo item on internal:attr=[placeholder="What needs to be done?"i]
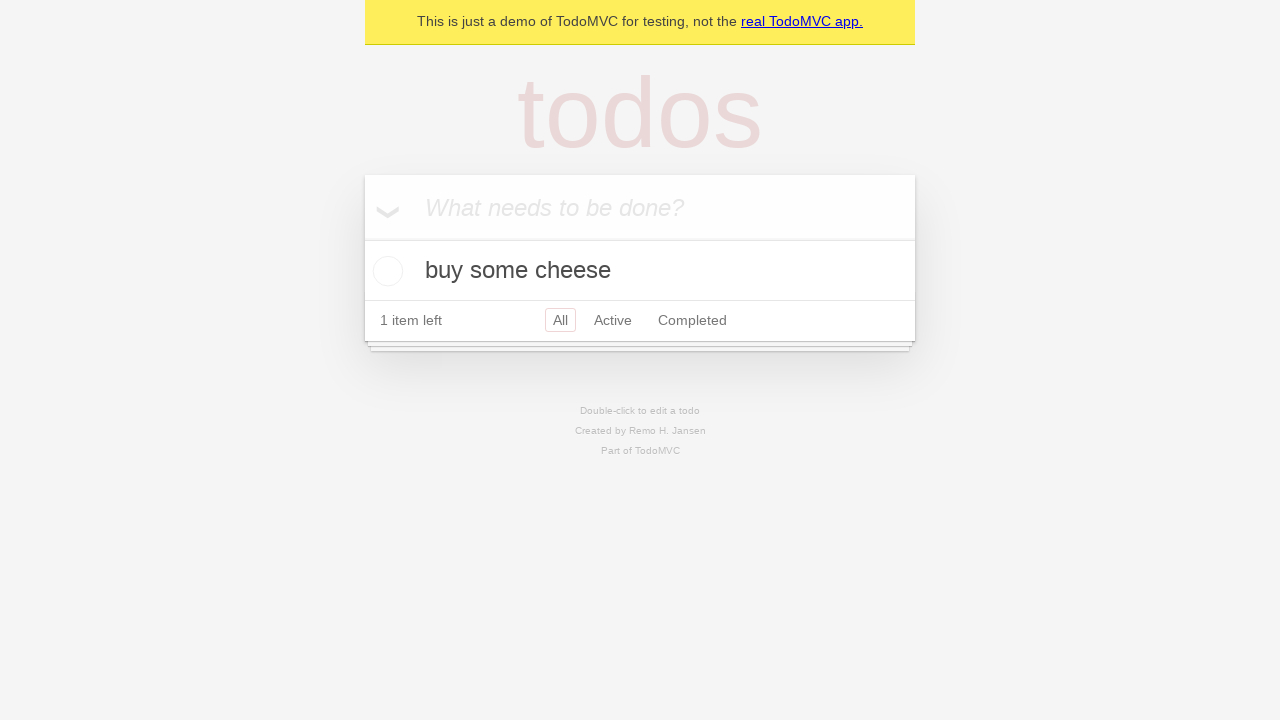

Filled todo input with 'feed the cat' on internal:attr=[placeholder="What needs to be done?"i]
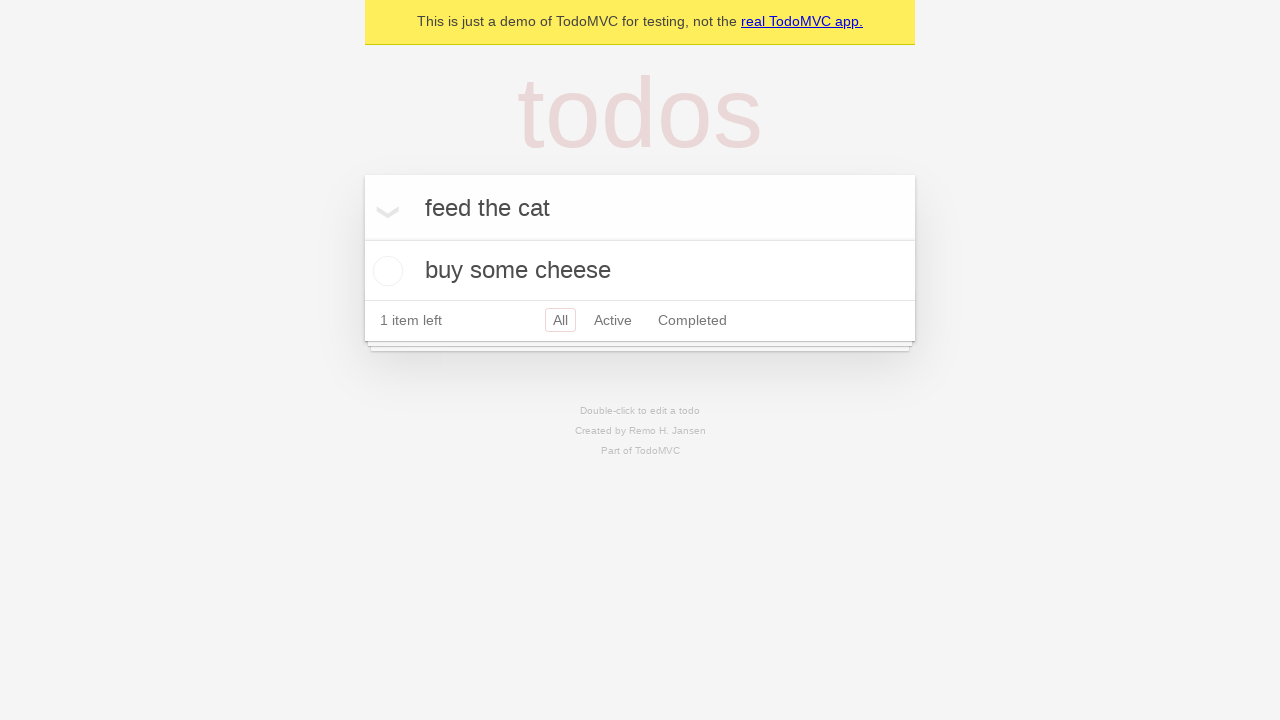

Pressed Enter to create second todo item on internal:attr=[placeholder="What needs to be done?"i]
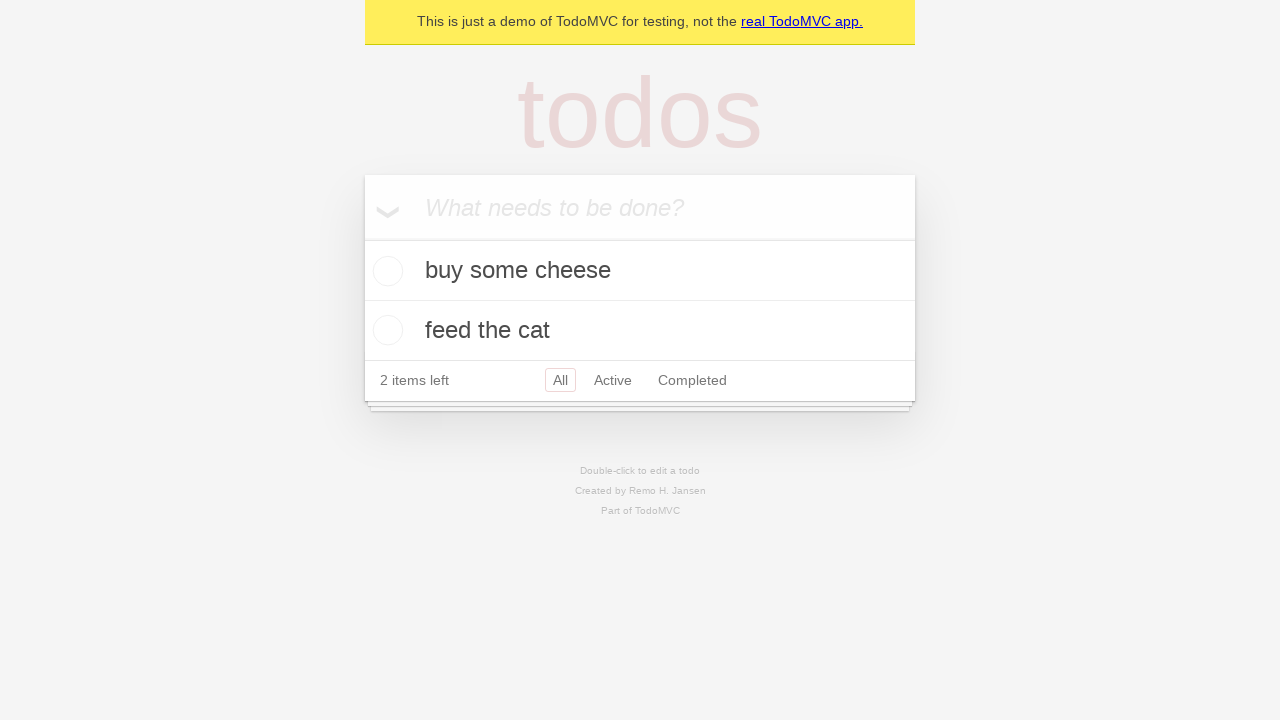

Checked first todo item as complete at (385, 271) on internal:testid=[data-testid="todo-item"s] >> nth=0 >> internal:role=checkbox
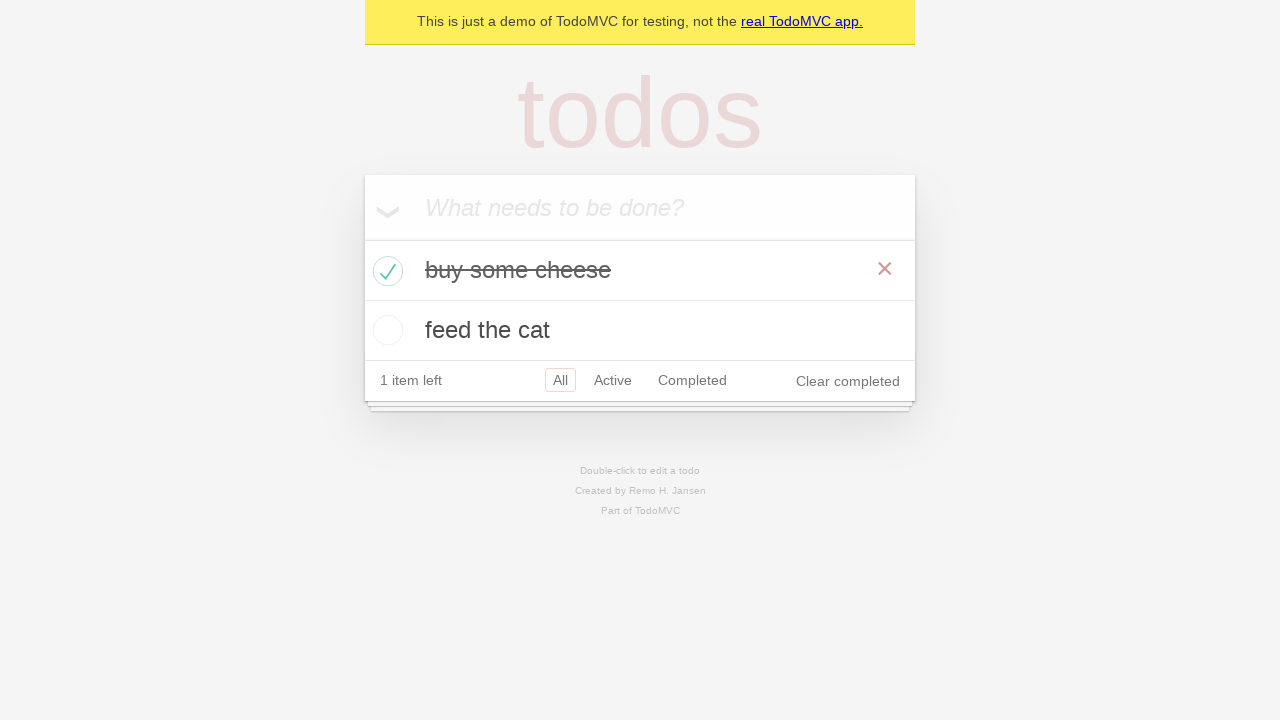

Reloaded page to test data persistence
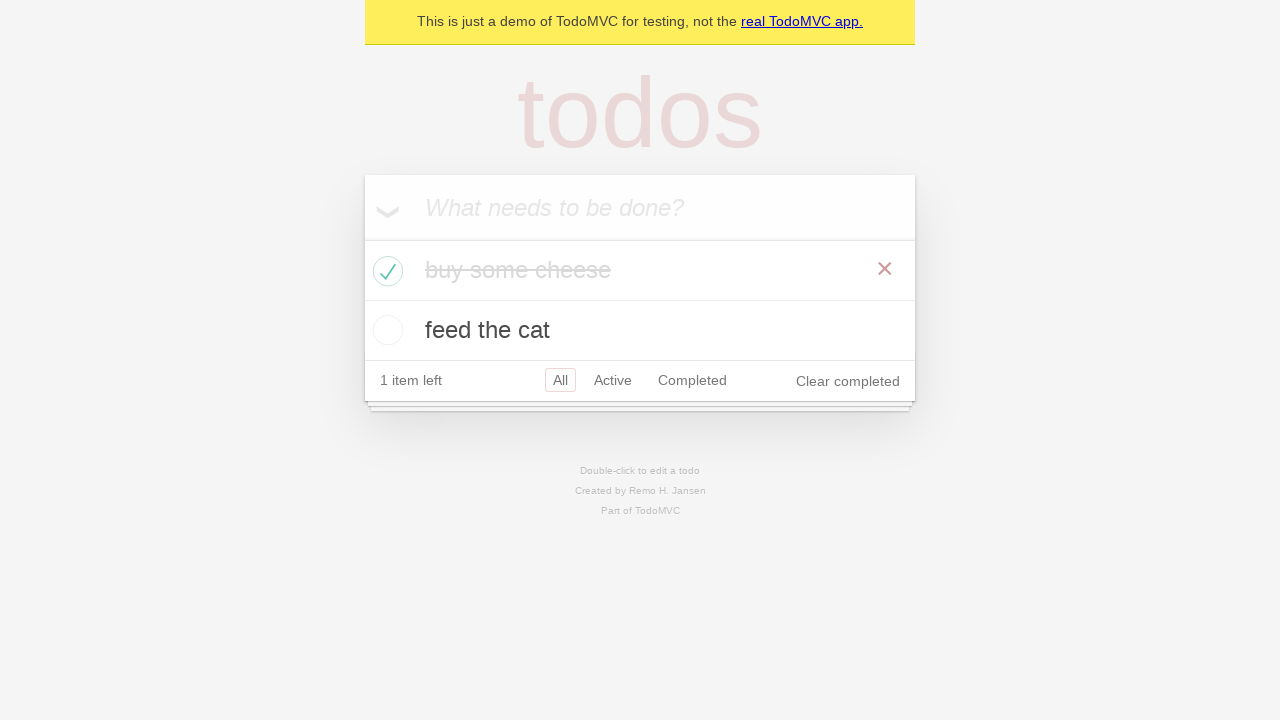

Waited for todo items to be visible after reload
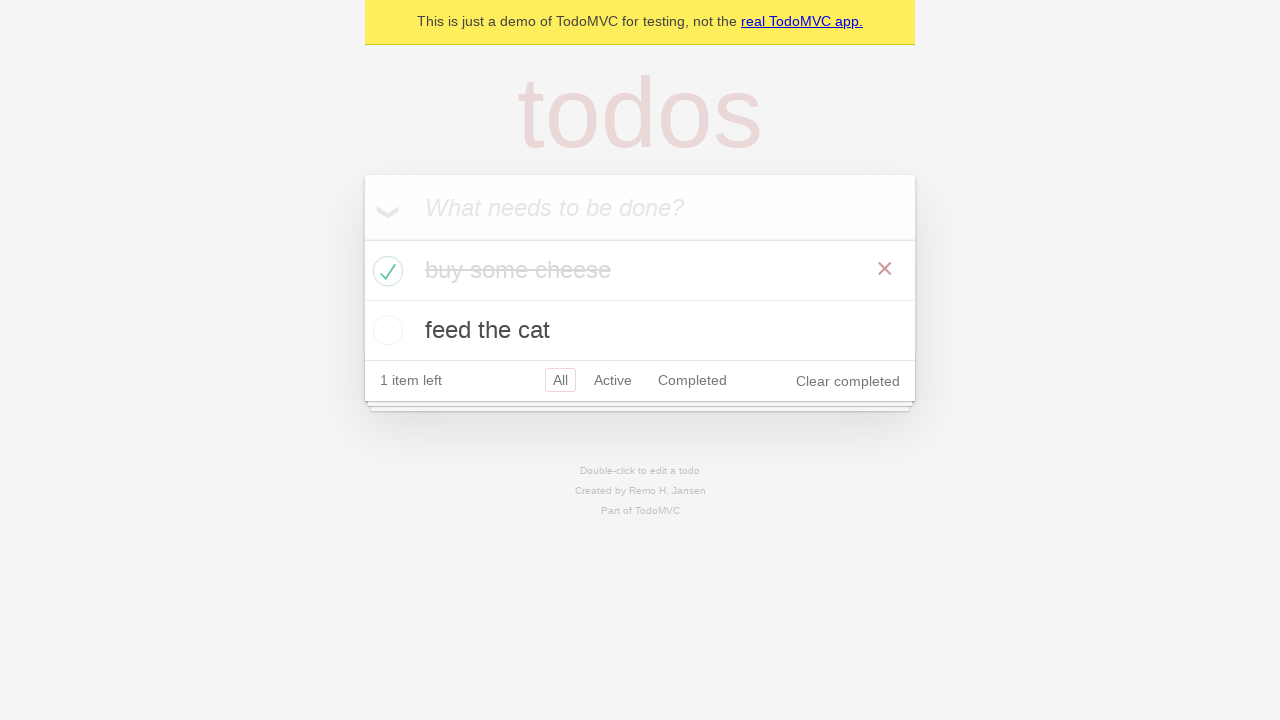

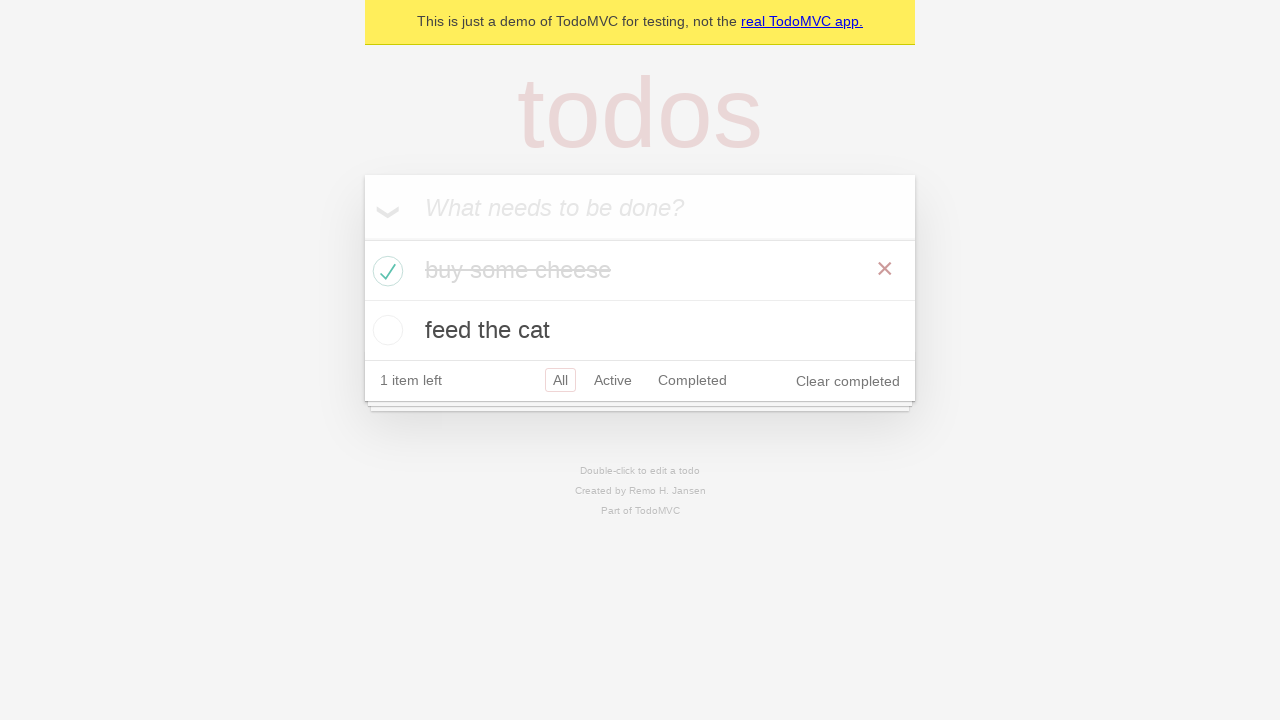